Tests checkbox functionality by clicking a checkbox and verifying it becomes selected

Starting URL: https://rahulshettyacademy.com/dropdownsPractise/

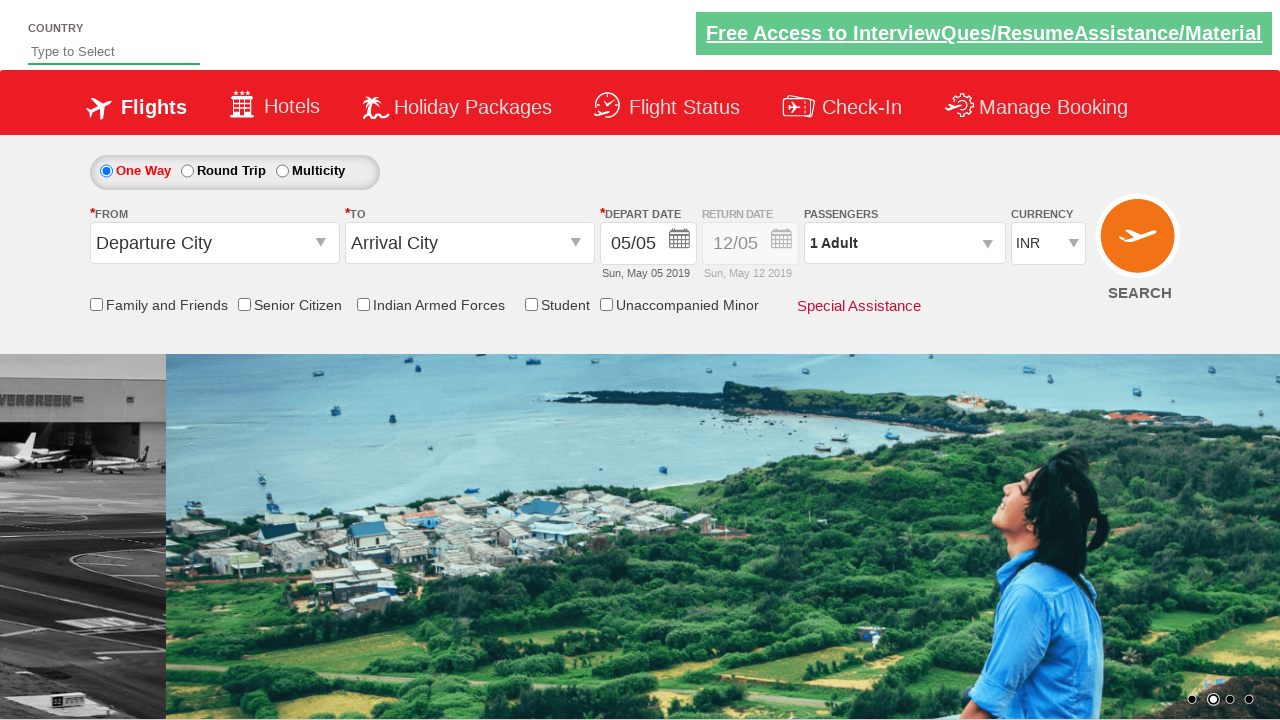

Navigated to https://rahulshettyacademy.com/dropdownsPractise/
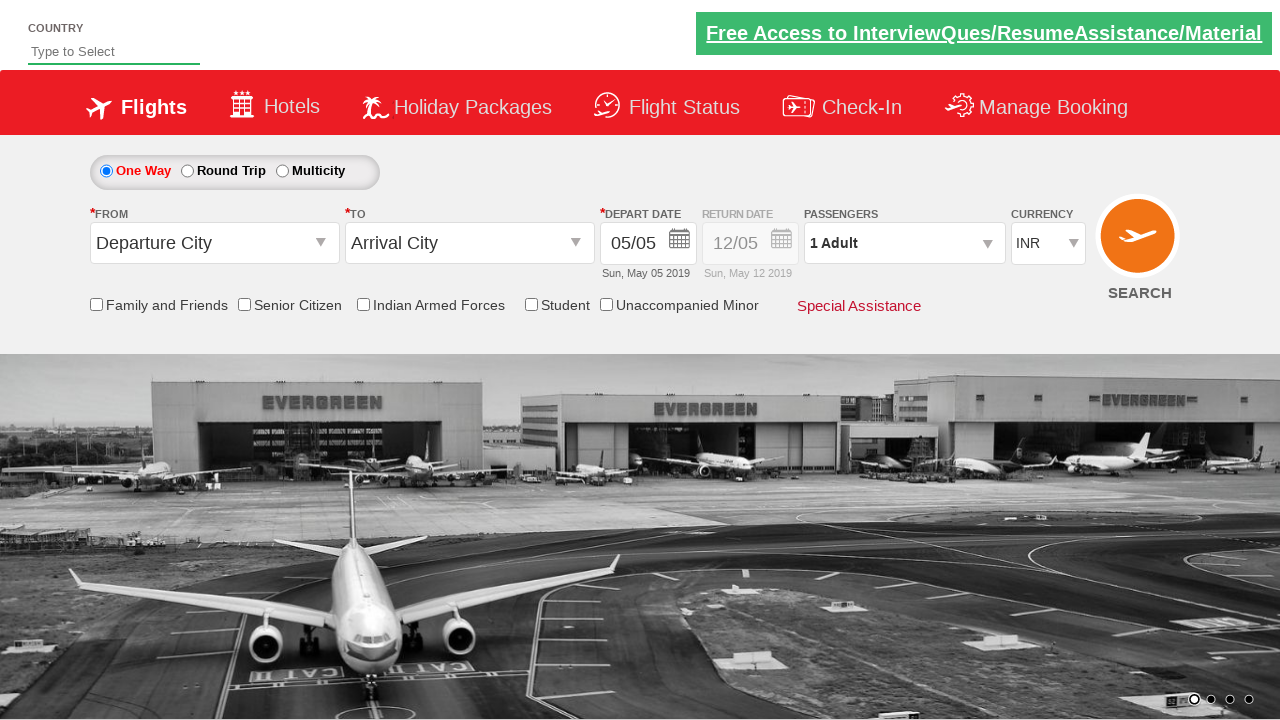

Clicked the friends and family checkbox at (96, 304) on #ctl00_mainContent_chk_friendsandfamily
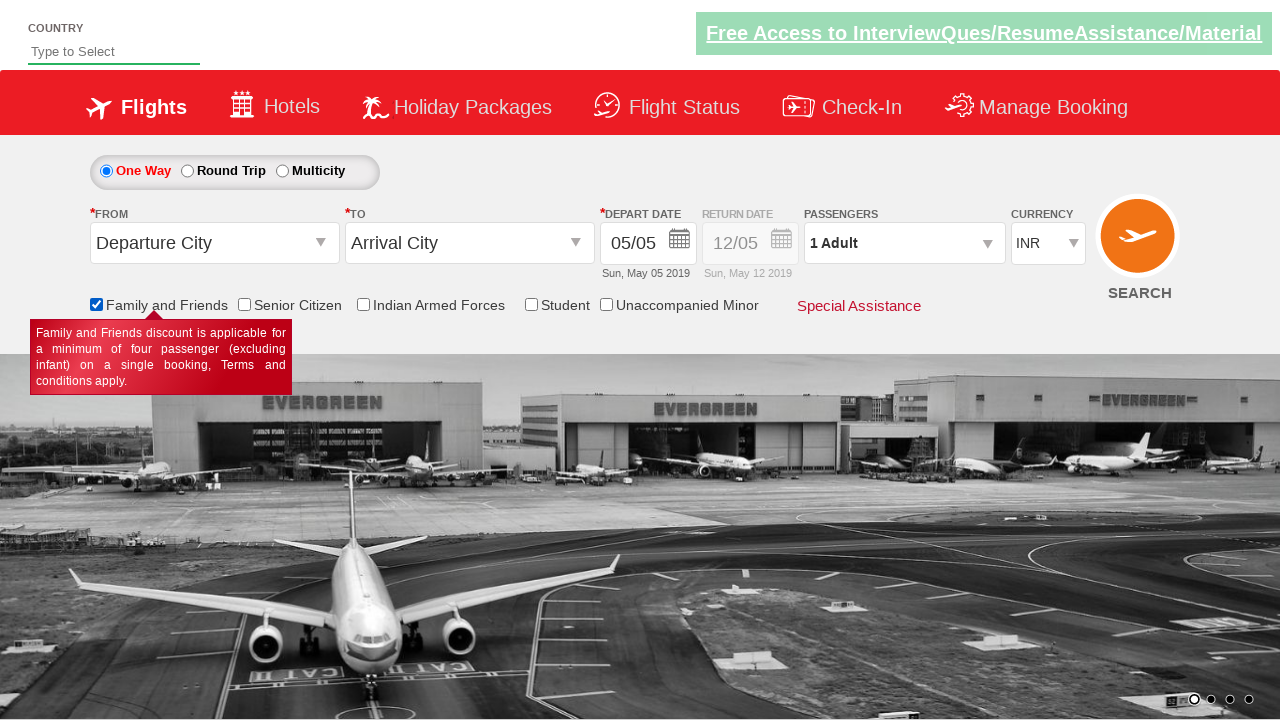

Verified friends and family checkbox is selected
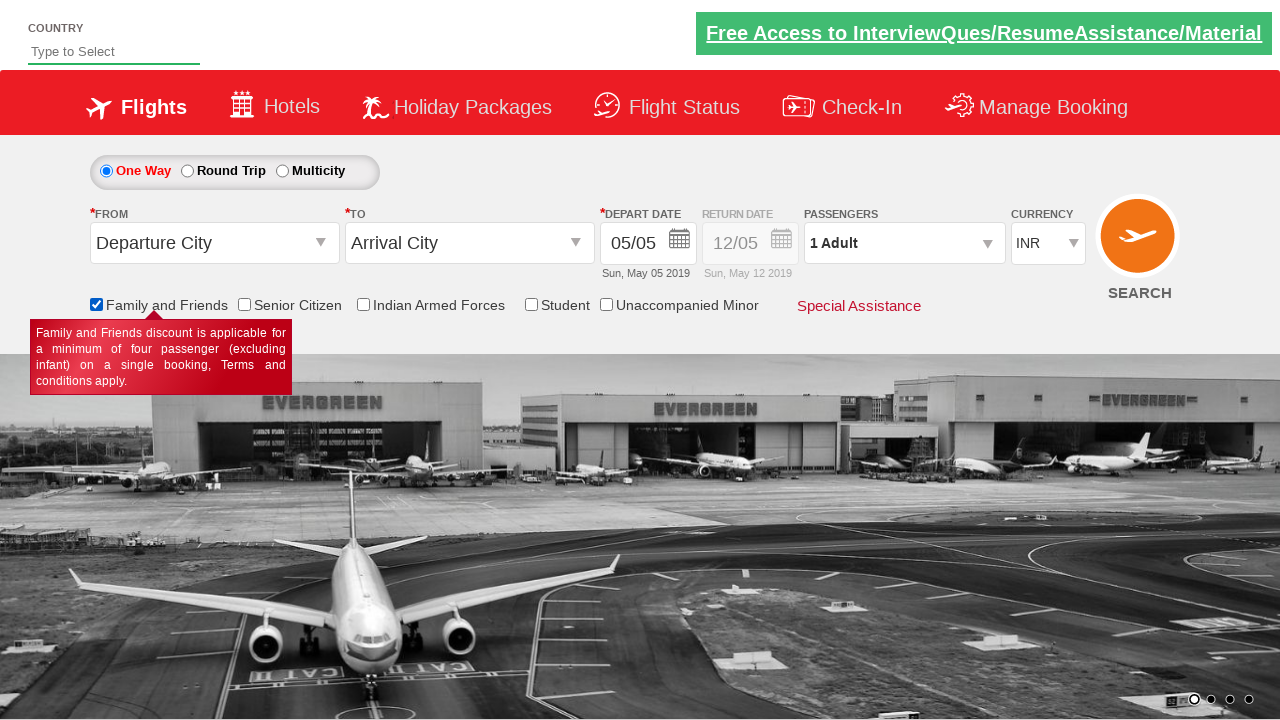

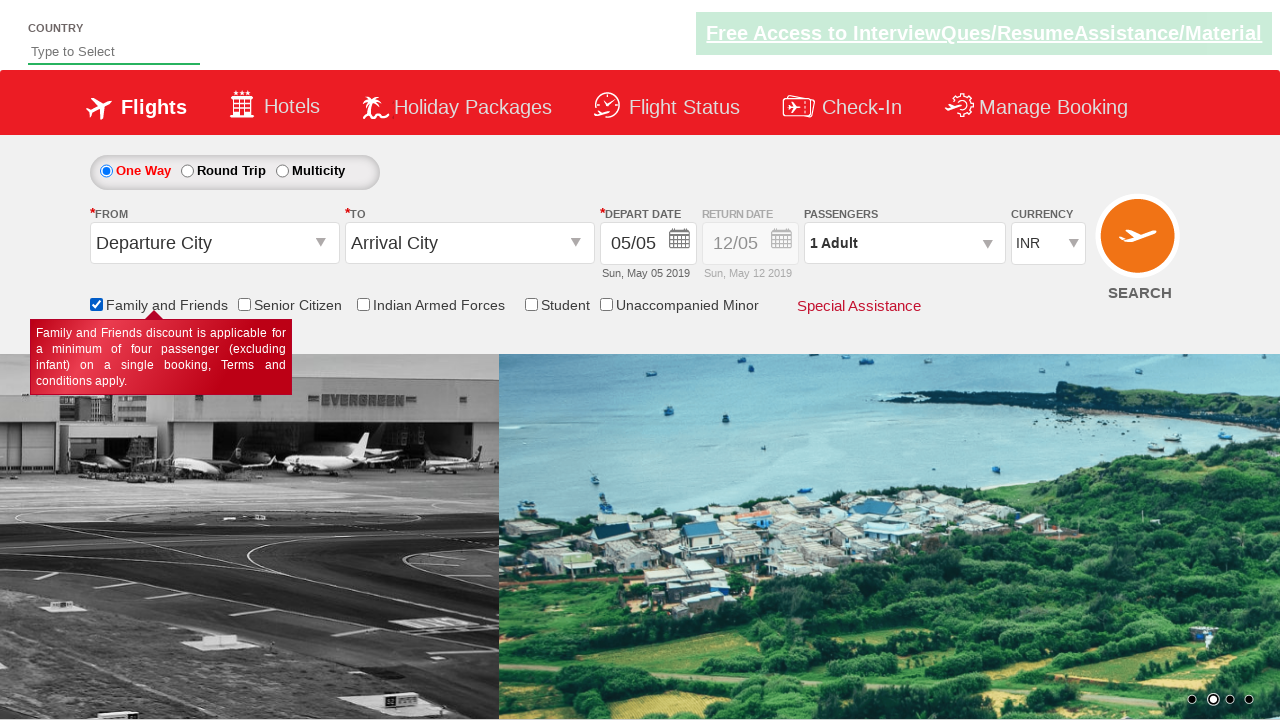